Navigates to Microsoft homepage

Starting URL: https://www.microsoft.com/

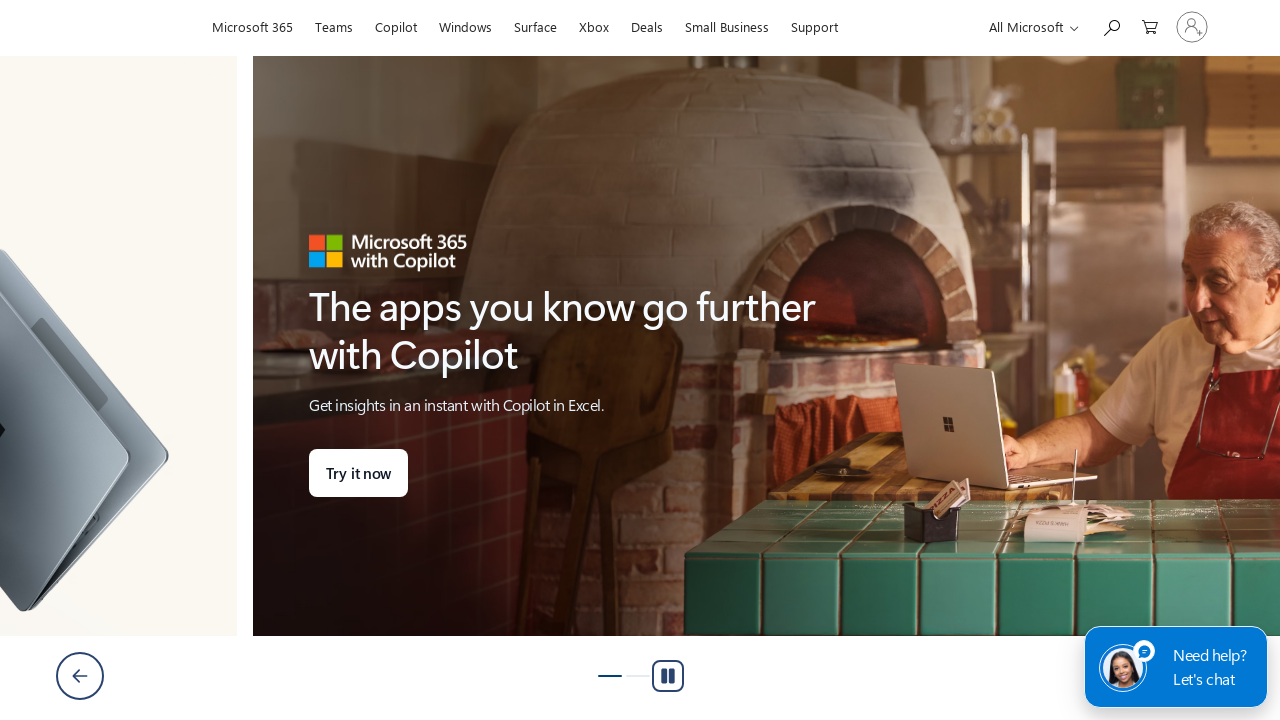

Waited for Microsoft homepage to fully load (networkidle)
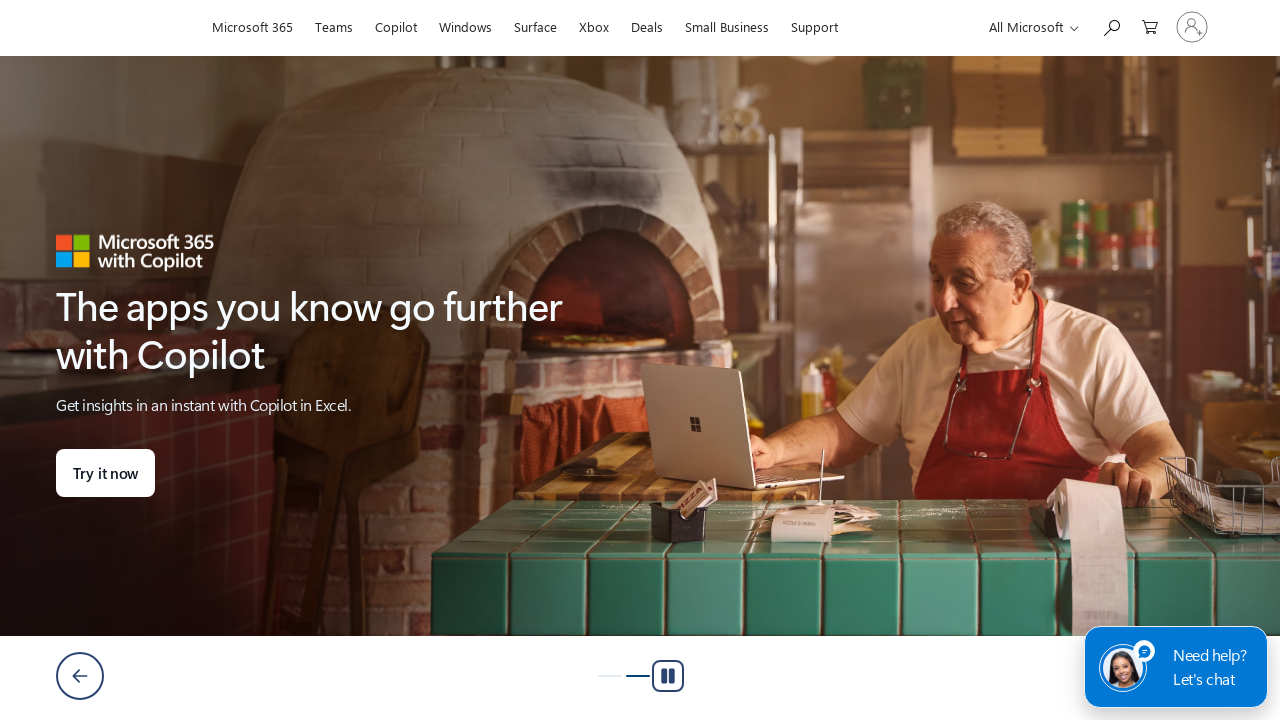

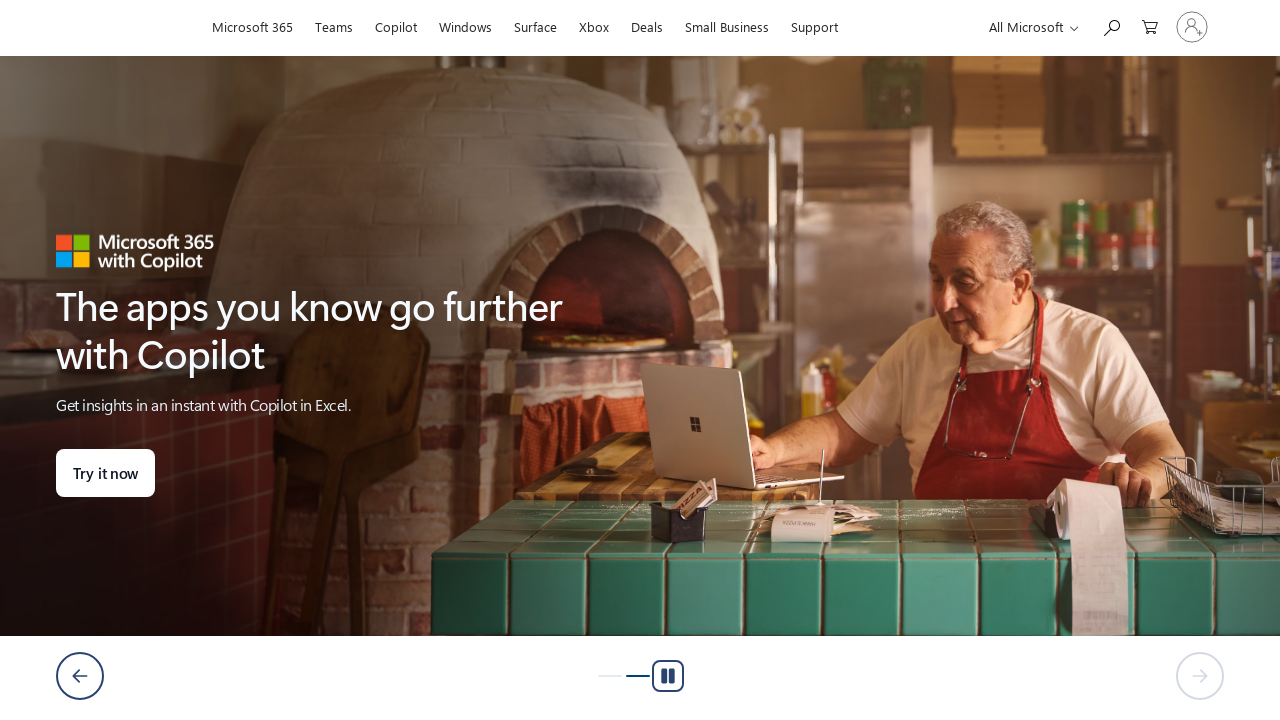